Tests navigation to FAQs and Partners pages on CoWIN website by opening them in new tabs and verifying the page titles

Starting URL: https://www.cowin.gov.in/

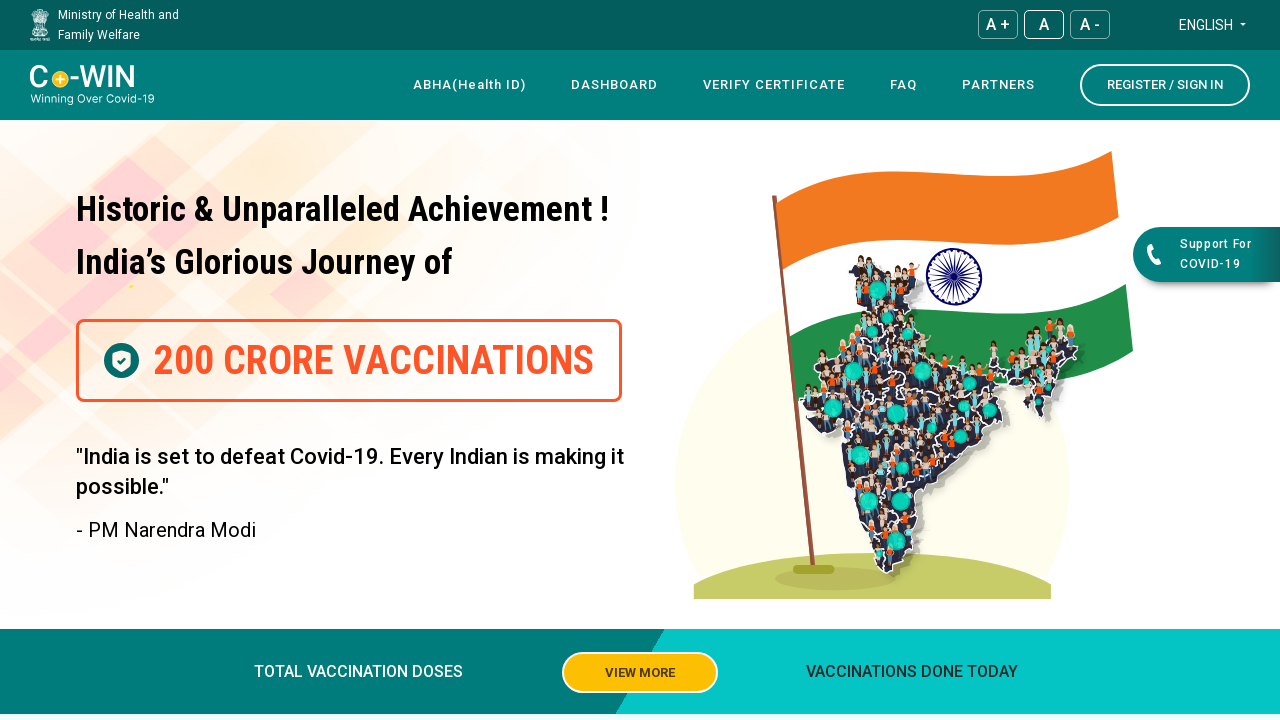

Opened FAQs link in new tab using Ctrl+Click at (904, 85) on xpath=//*[@id='navbar']/div[4]/div/div[1]/div/nav/div[3]/div/ul/li[4]/a
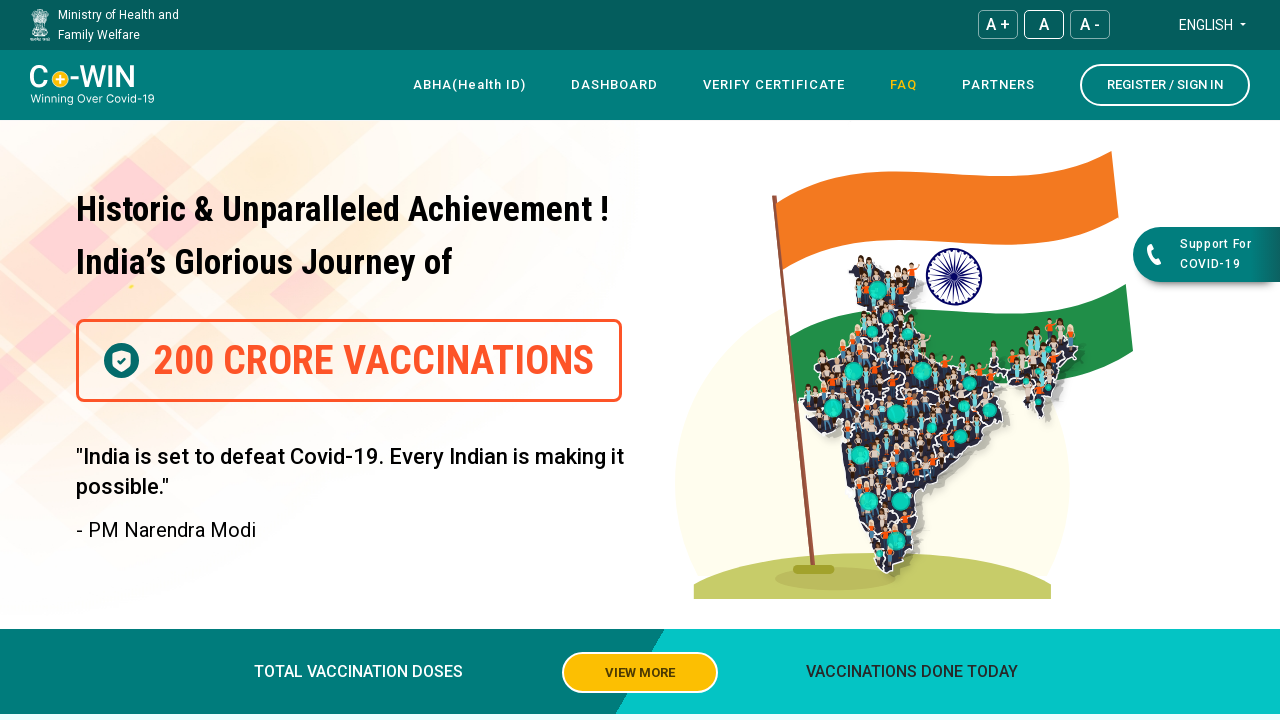

Opened Partners link in new tab using Ctrl+Click at (998, 85) on xpath=//*[@id='navbar']/div[4]/div/div[1]/div/nav/div[3]/div/ul/li[5]/a
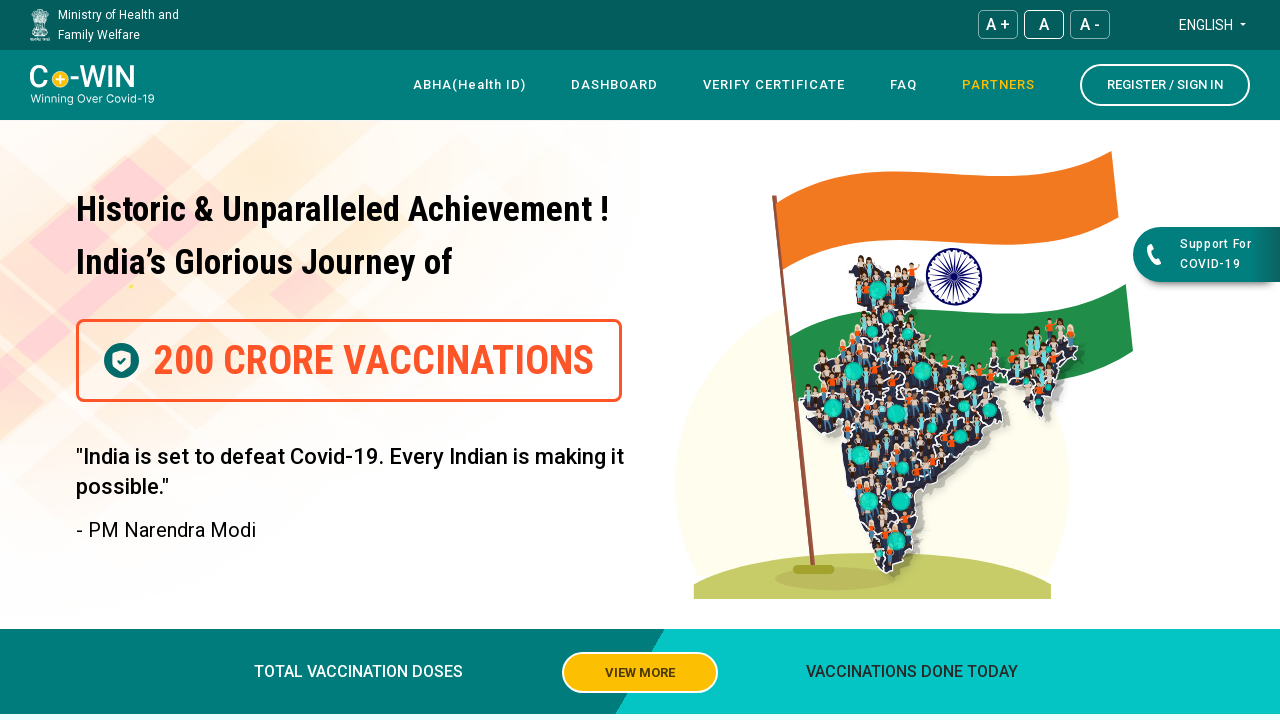

Retrieved all open pages from context
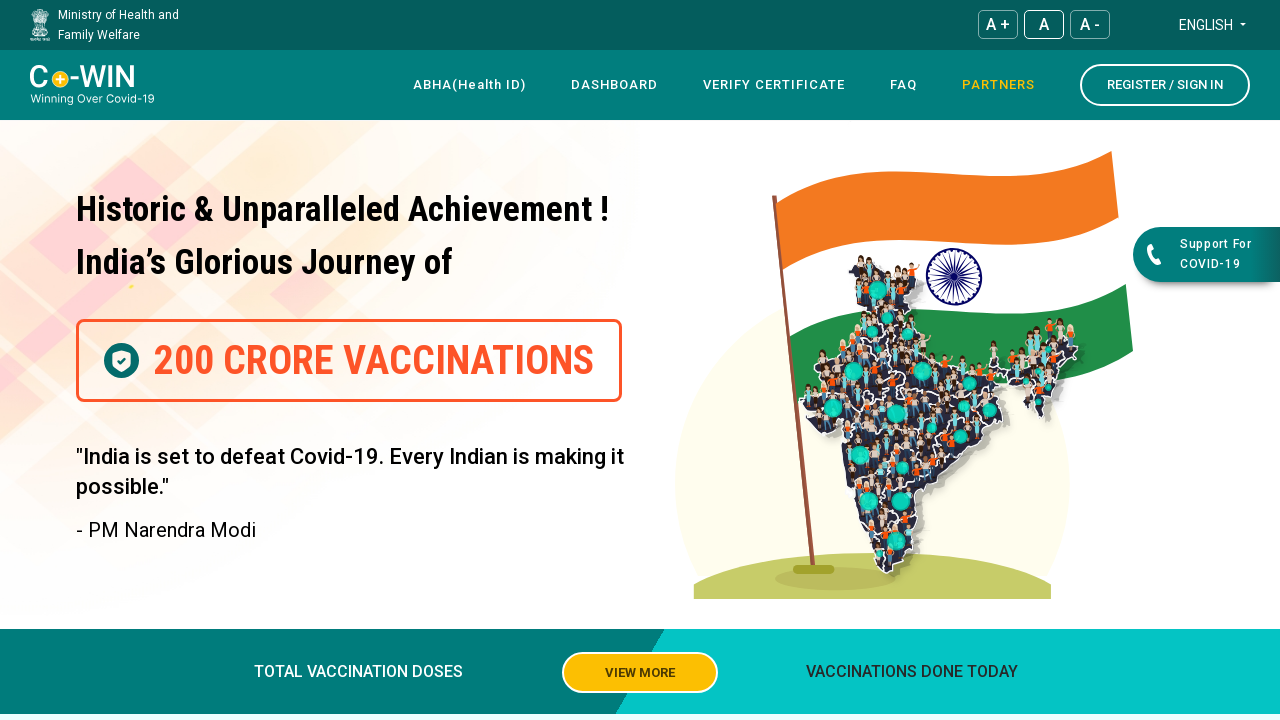

Switched to FAQs tab
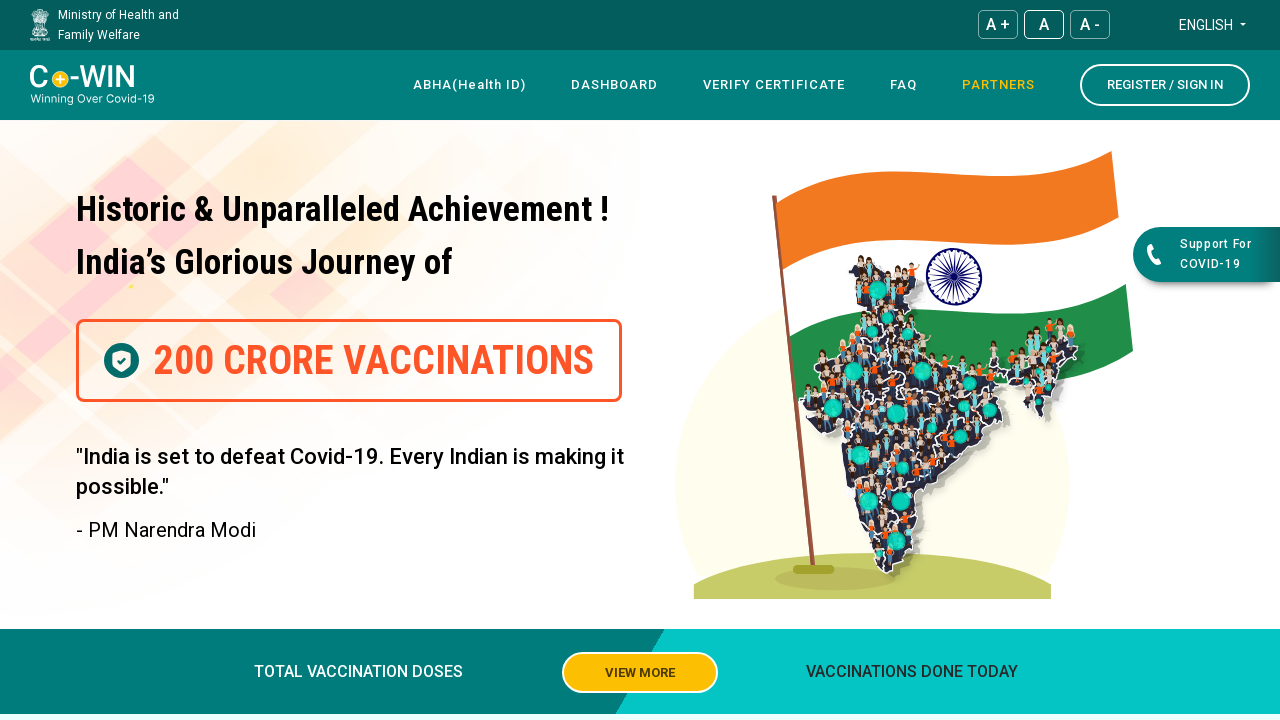

FAQs page finished loading
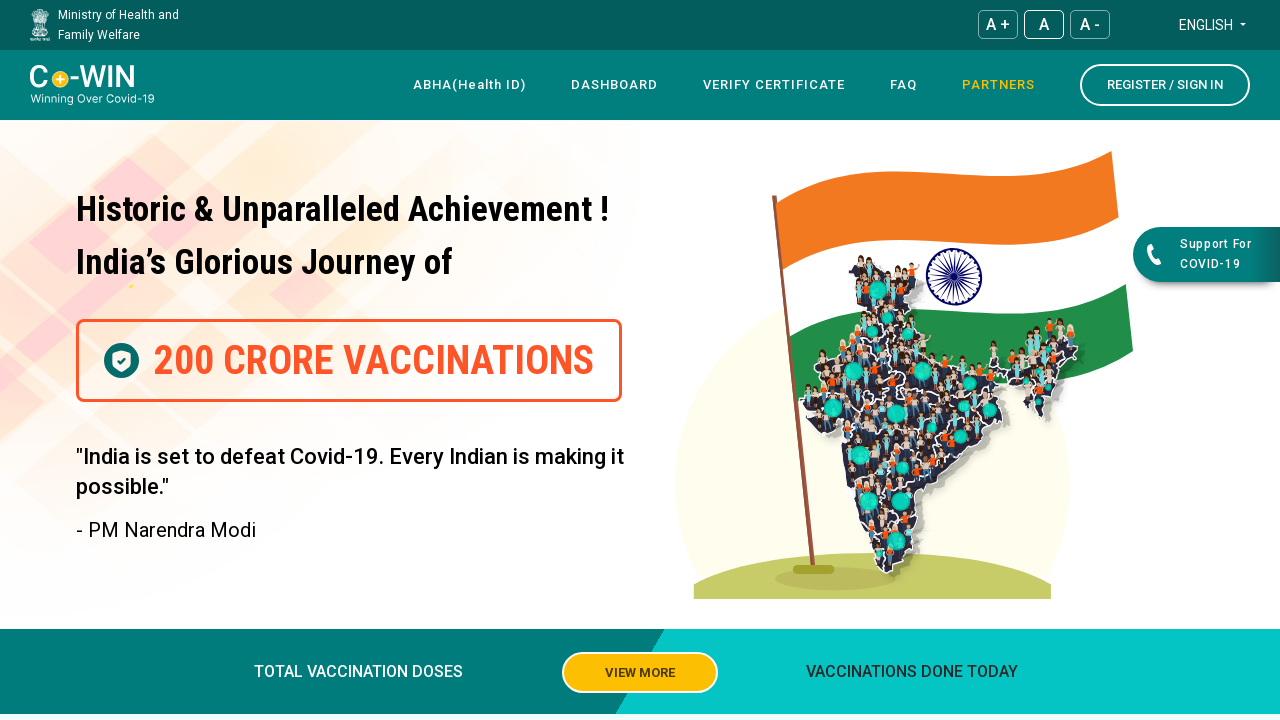

Retrieved FAQs page title: CoWIN
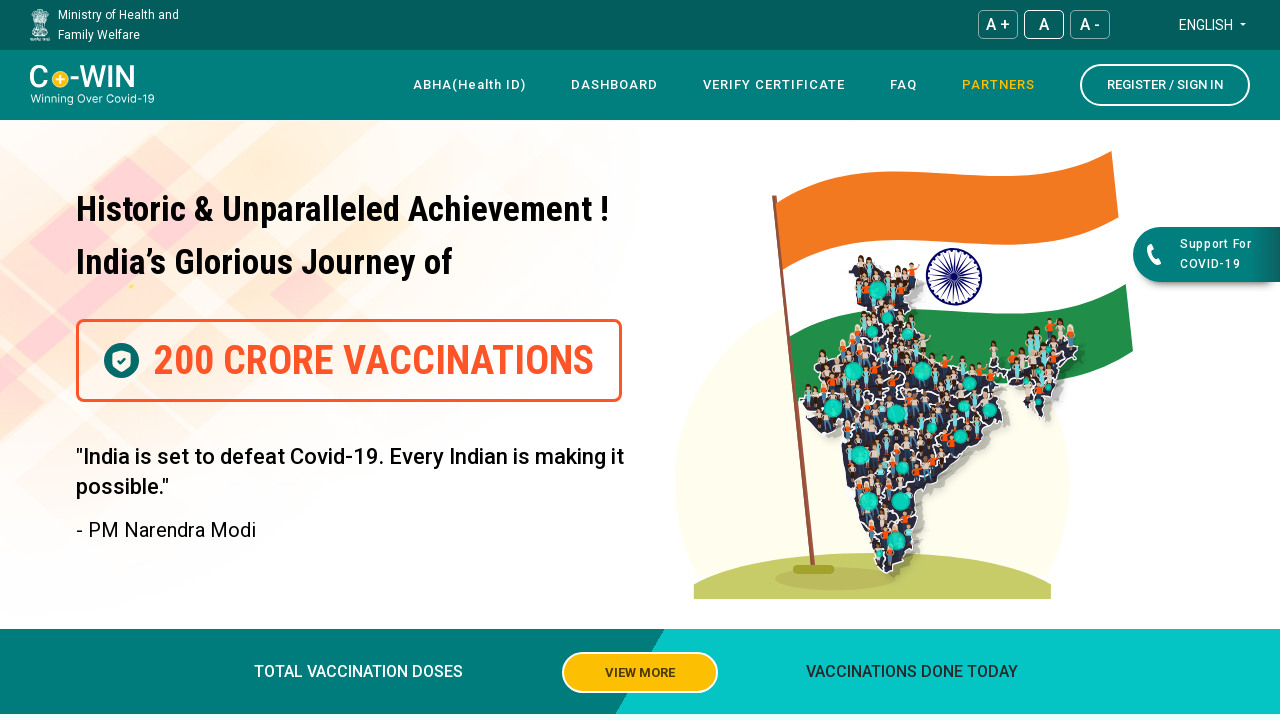

Closed FAQs tab
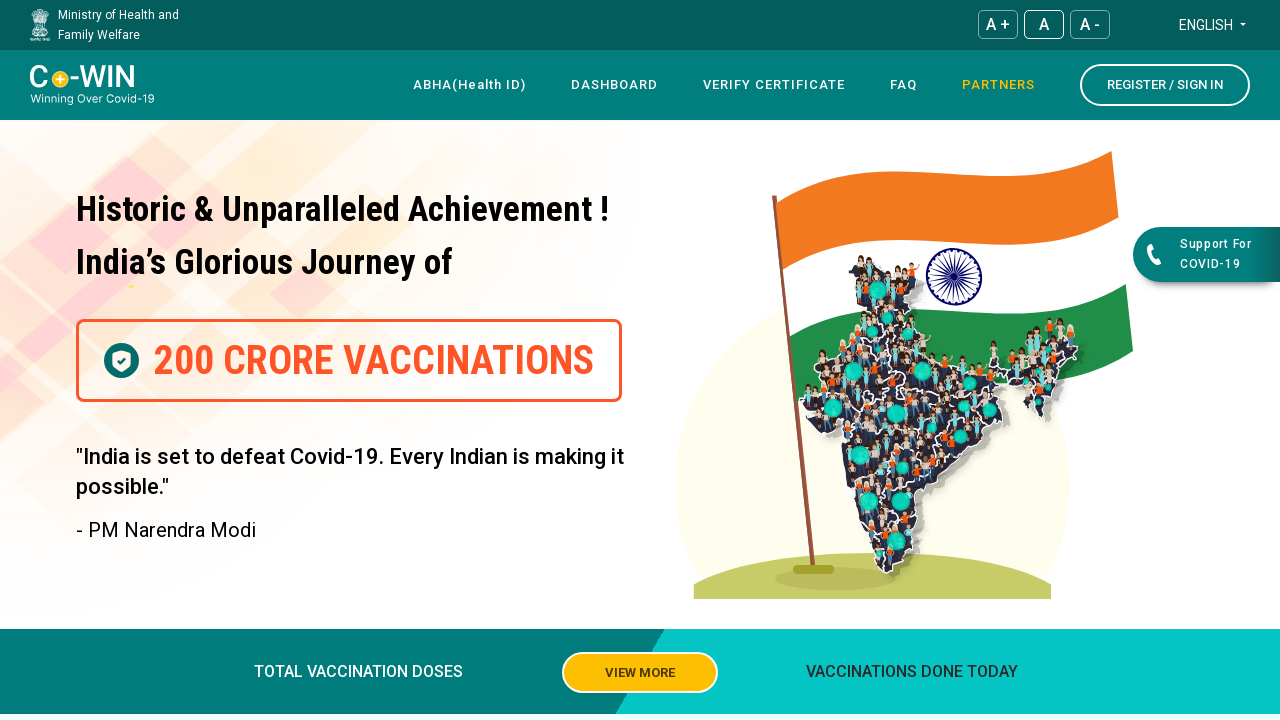

Switched to Partners tab
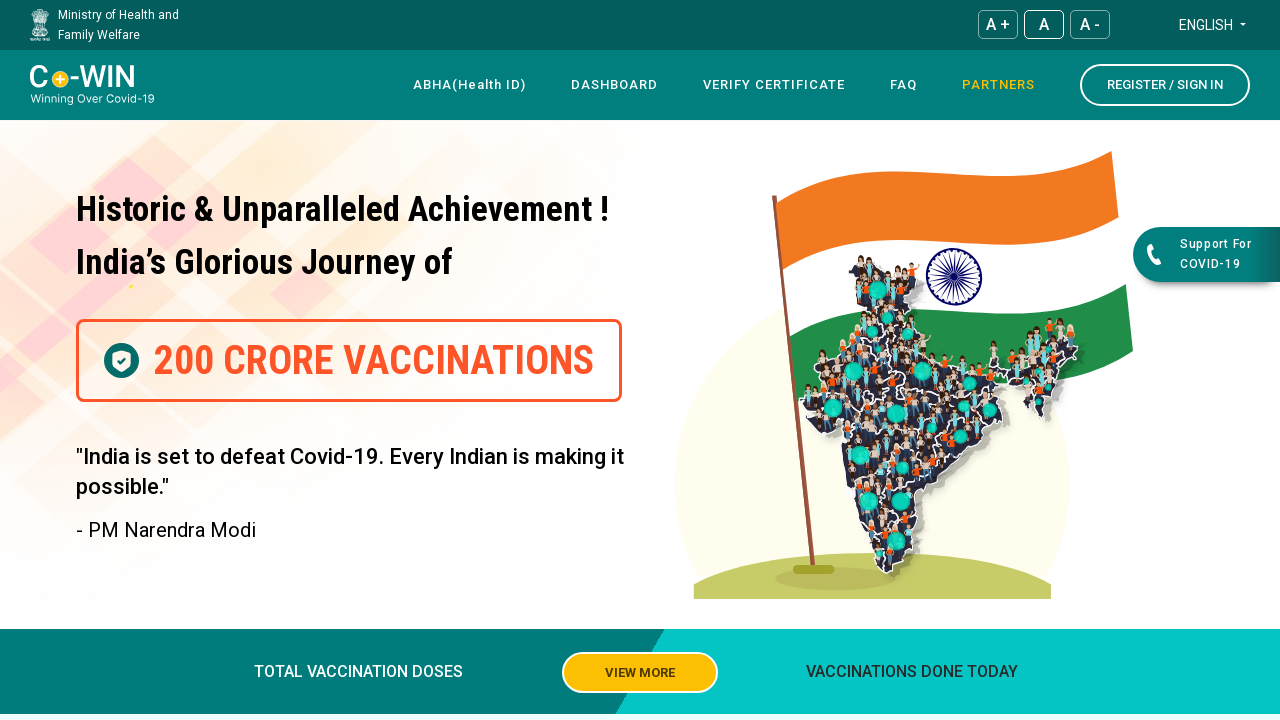

Partners page finished loading
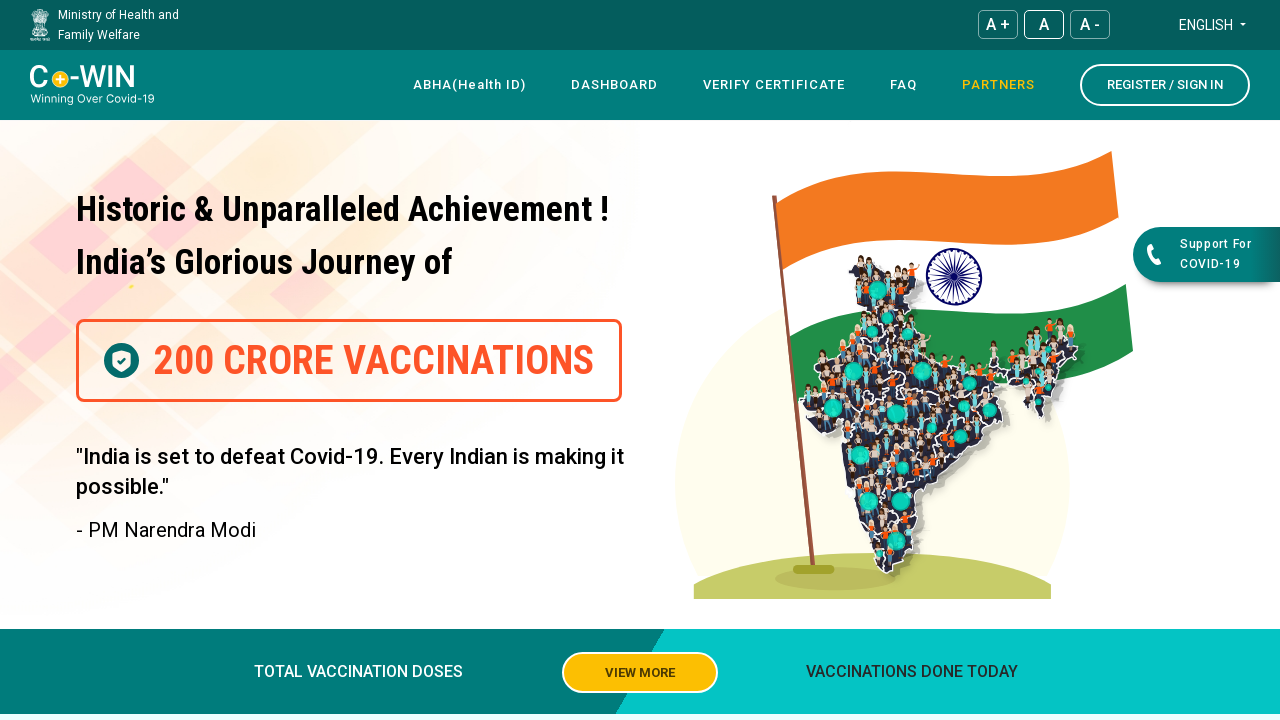

Retrieved Partners page title: CoWIN
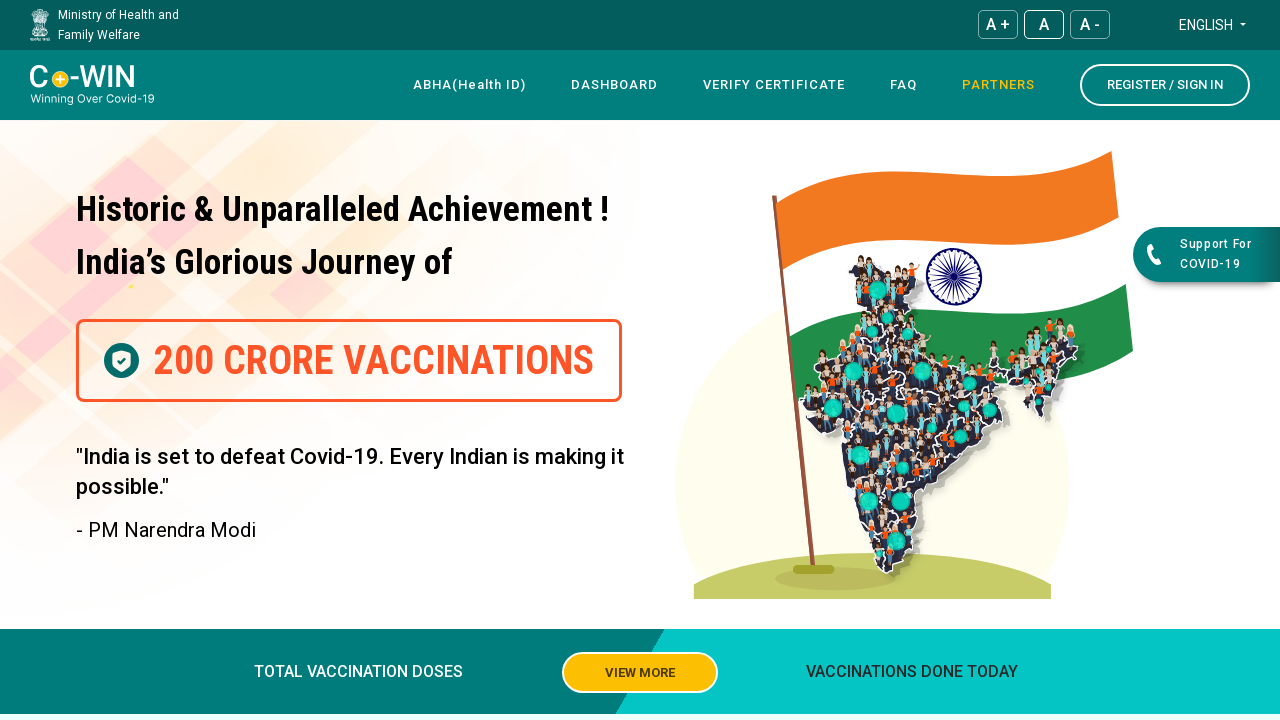

Closed Partners tab
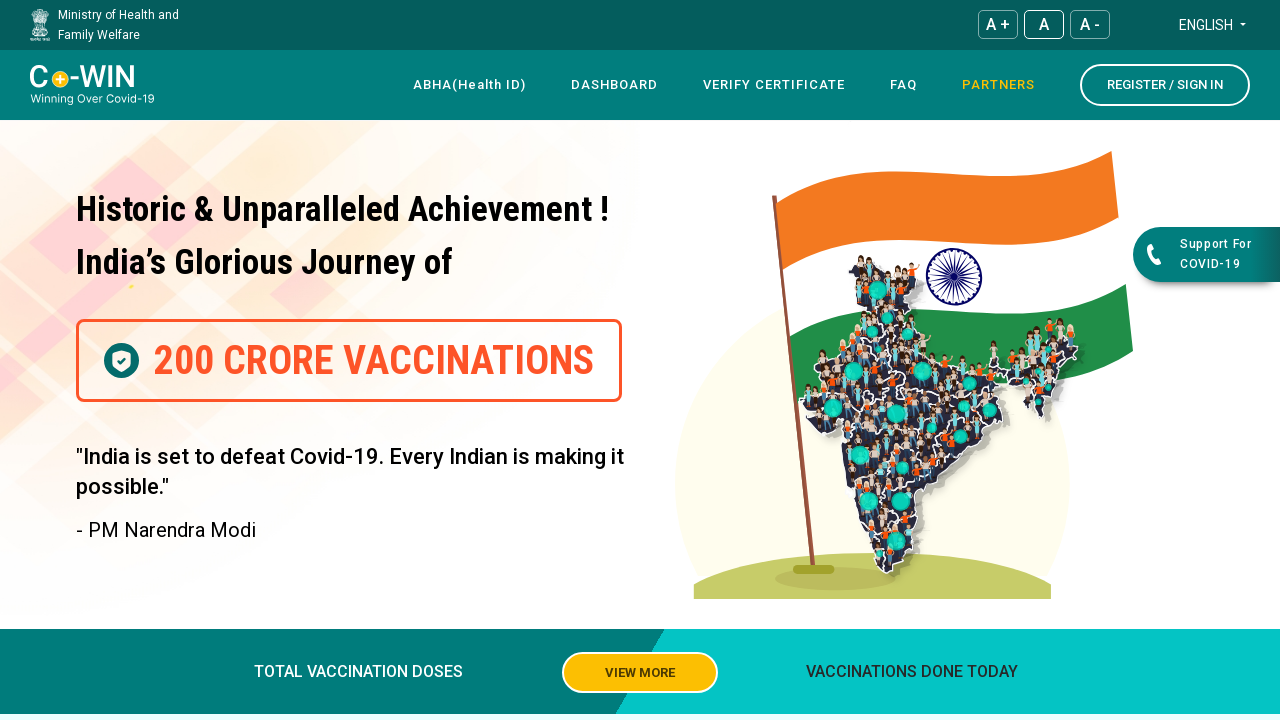

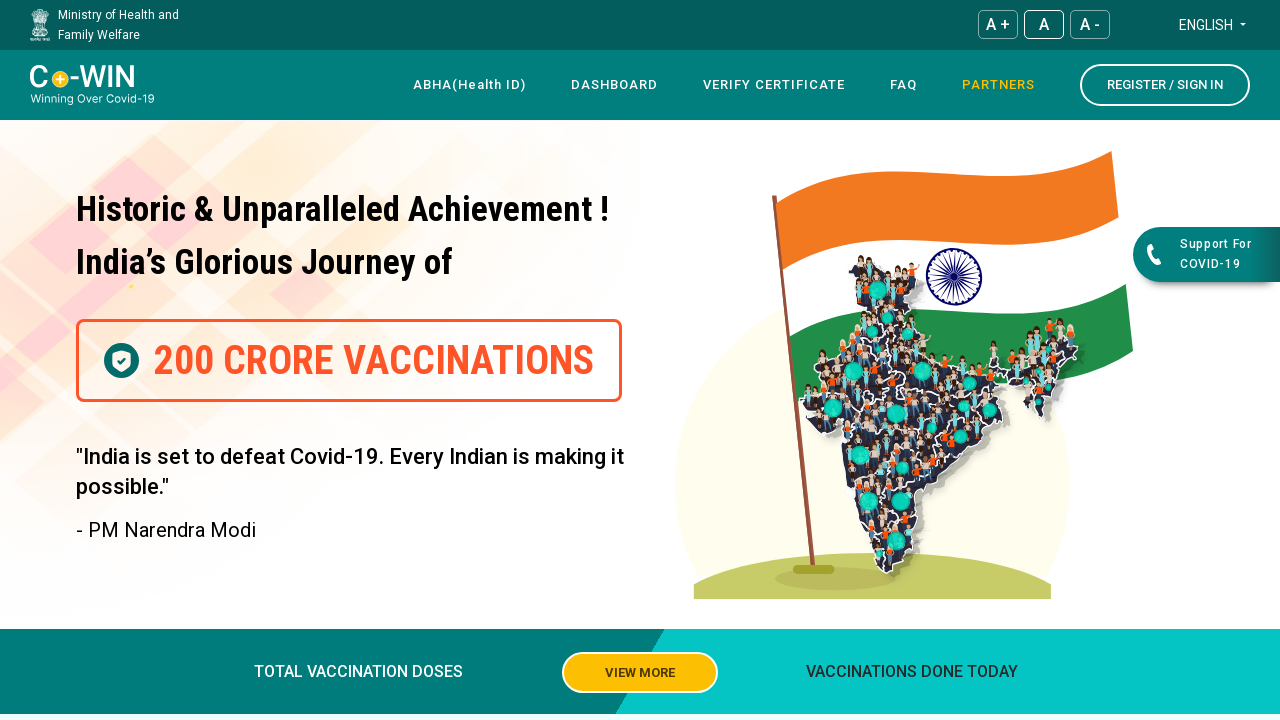